Tests the jQuery UI draggable functionality by dragging an element to a new position on the page.

Starting URL: https://jqueryui.com/draggable/

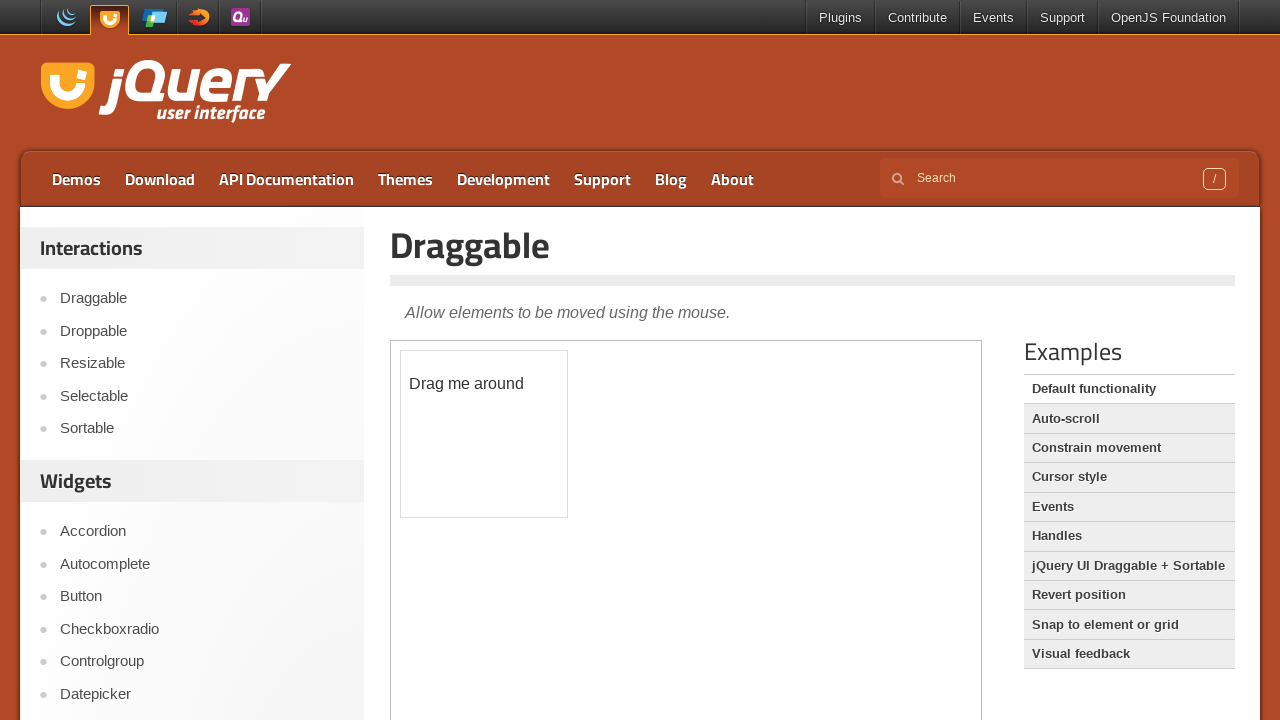

Located the demo iframe
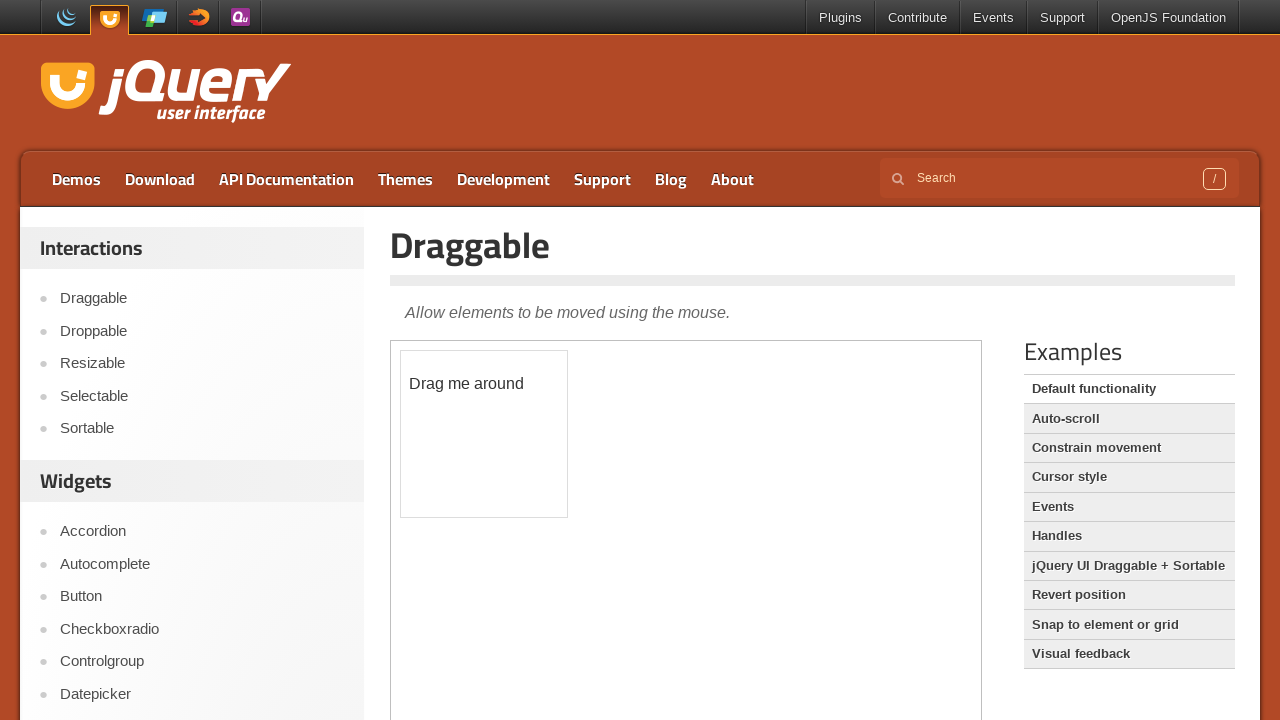

Located the draggable element with id 'draggable'
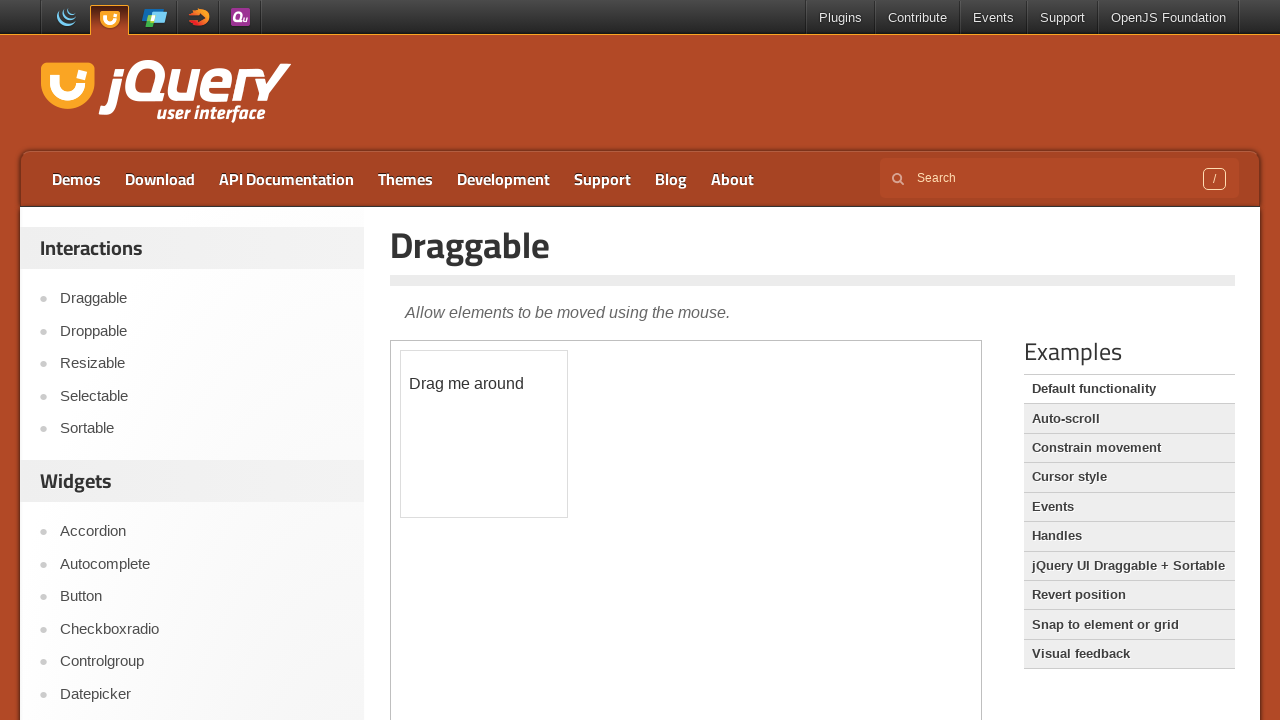

Draggable element is visible and ready
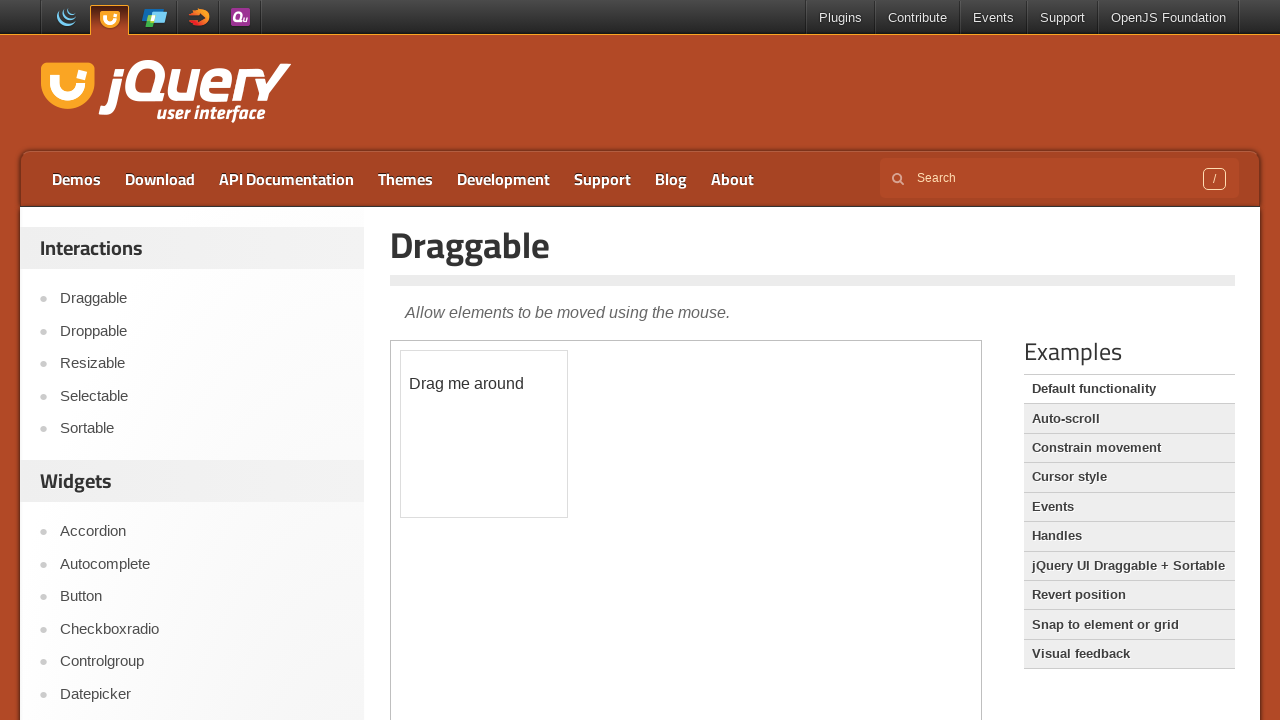

Dragged the element to position (80, 75) at (481, 426)
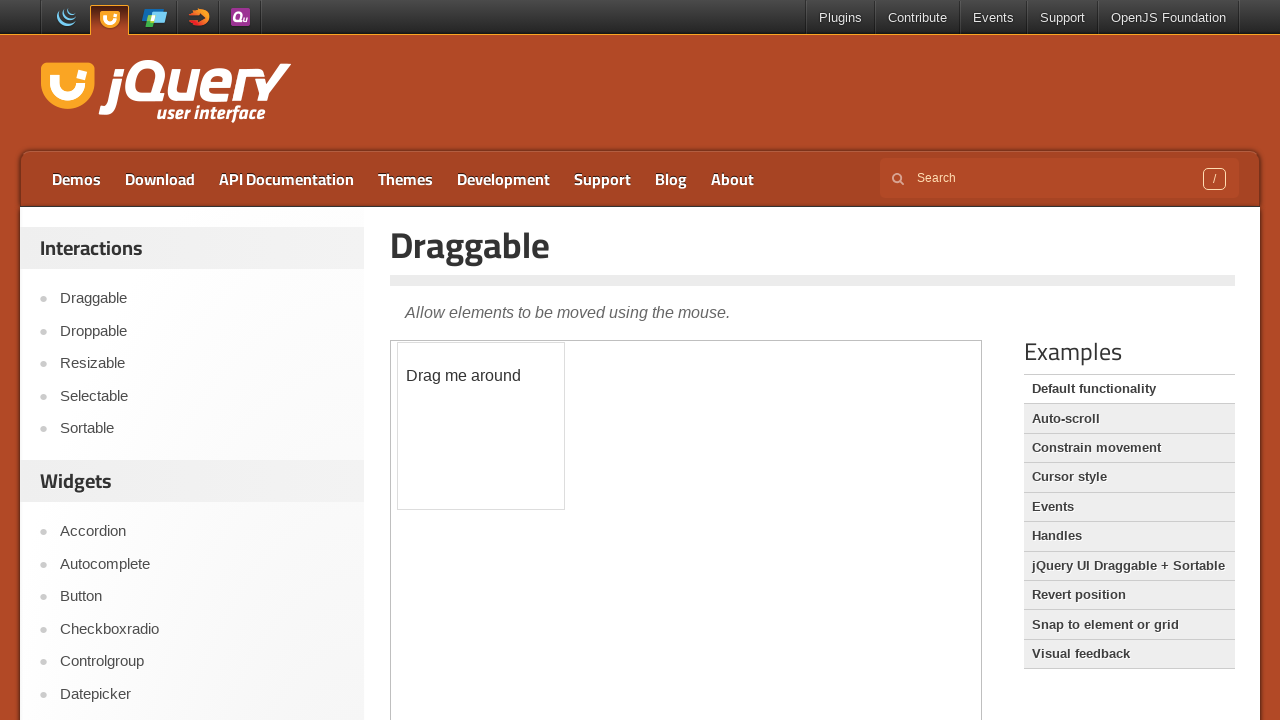

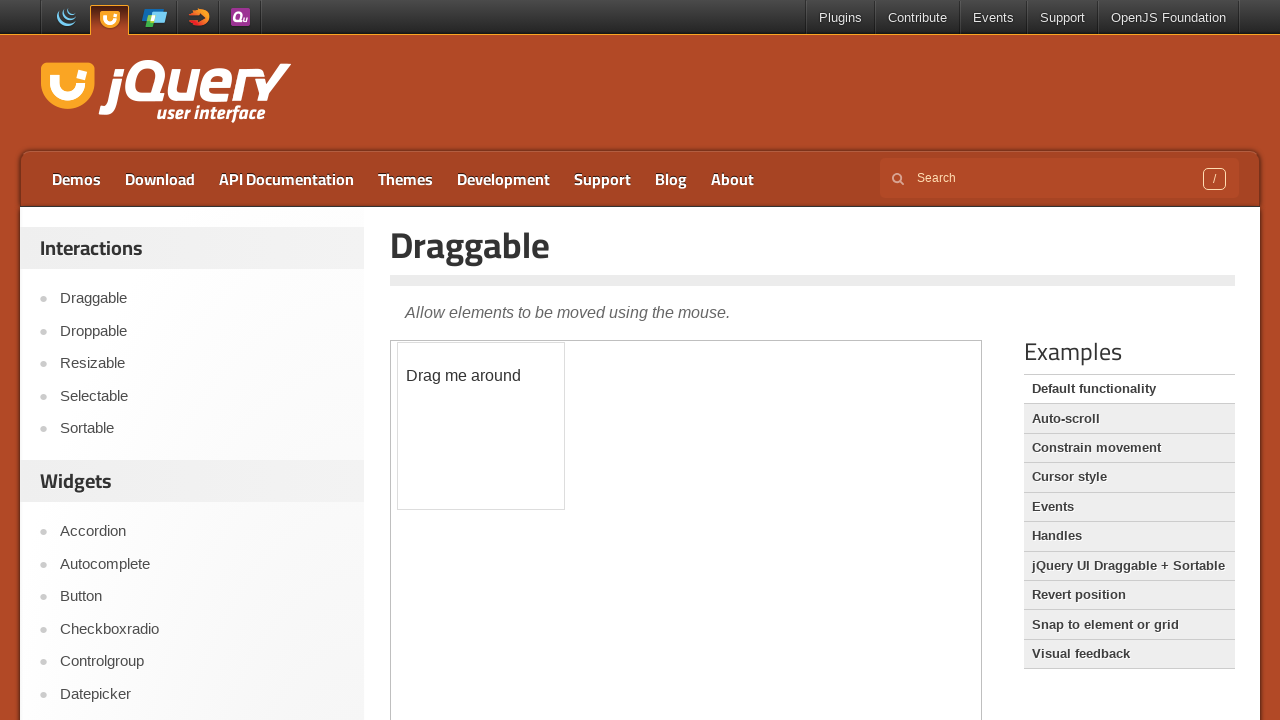